Tests sorting a table's Due column in ascending order by clicking the column header and verifying the numerical values are sorted correctly

Starting URL: http://the-internet.herokuapp.com/tables

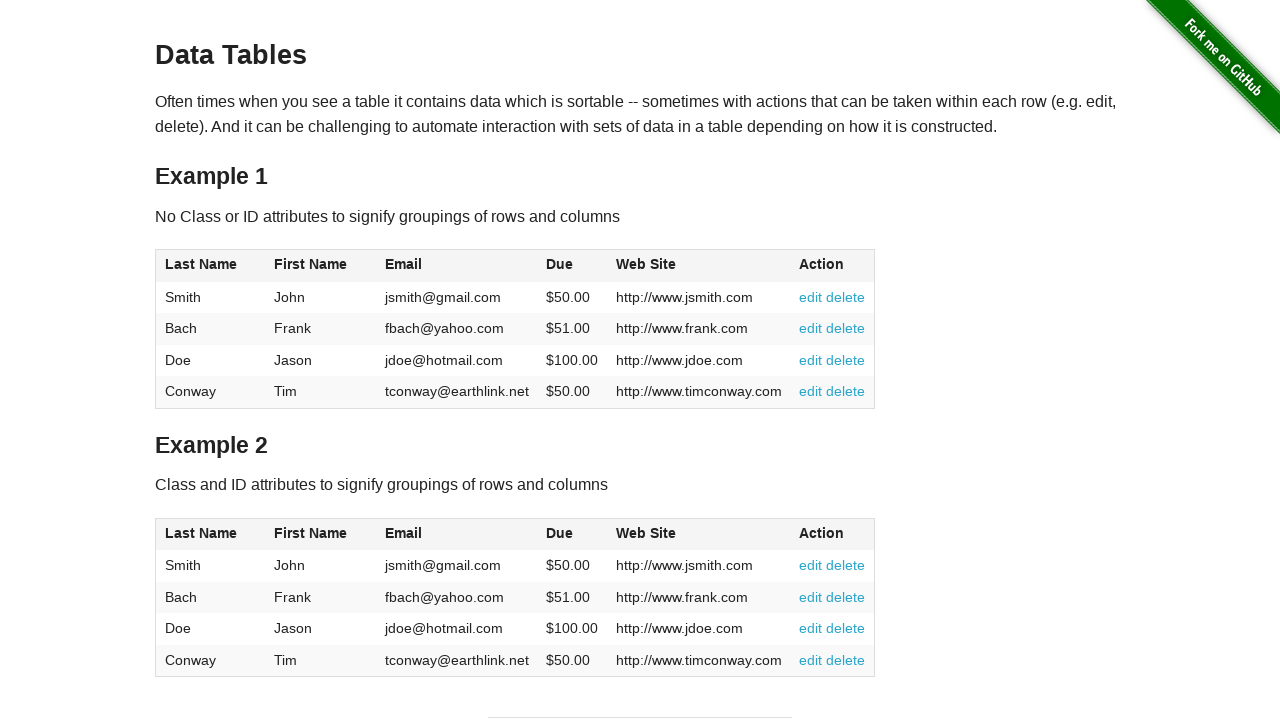

Clicked Due column header to sort in ascending order at (572, 266) on #table1 thead tr th:nth-of-type(4)
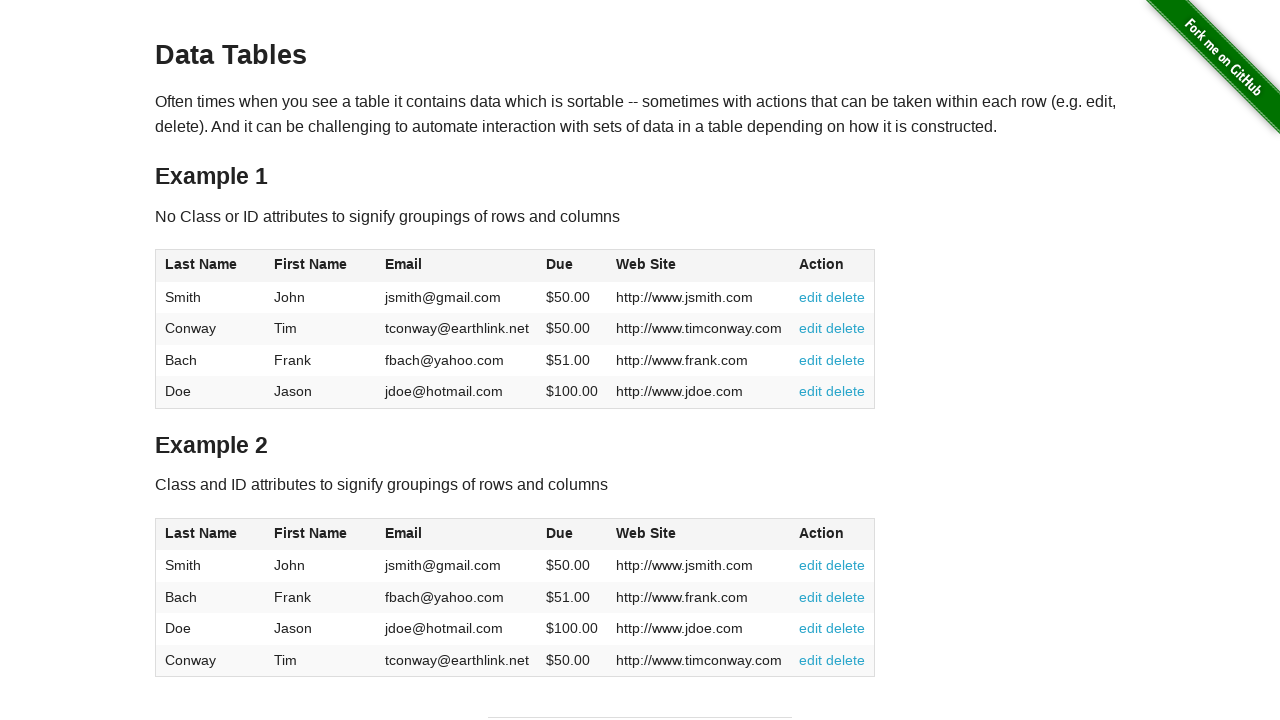

Verified Due column values are present after sorting
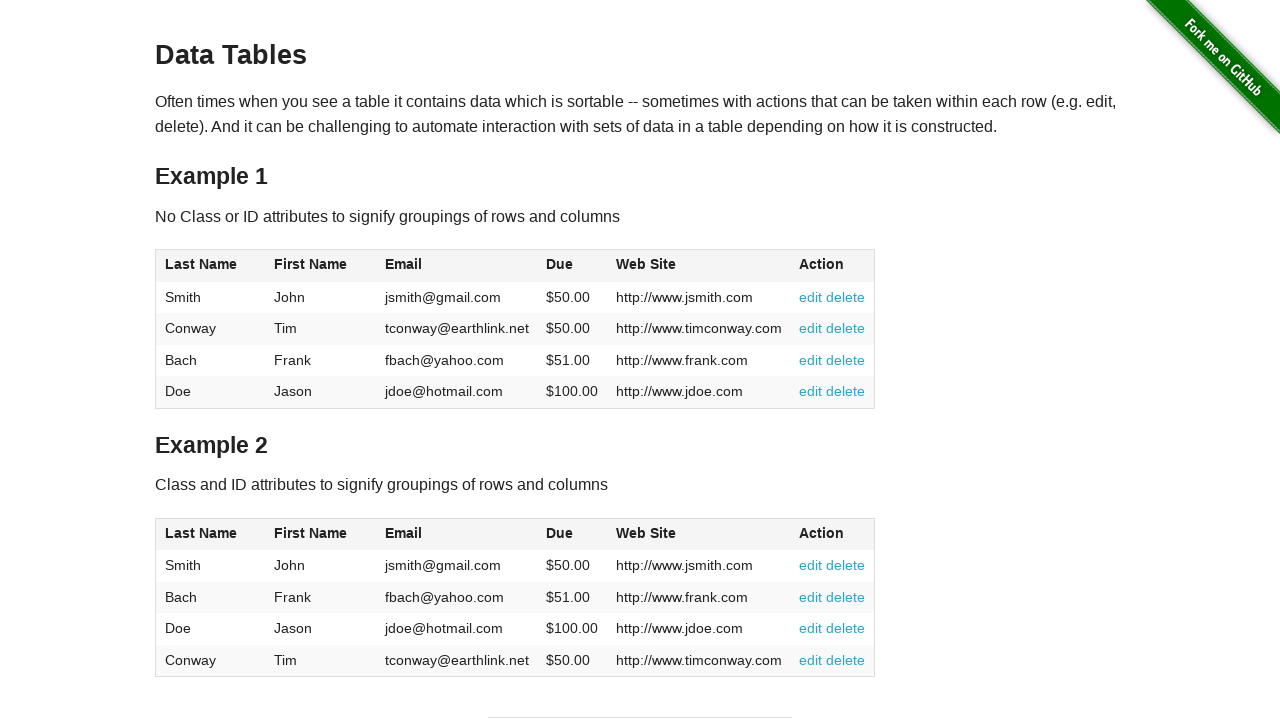

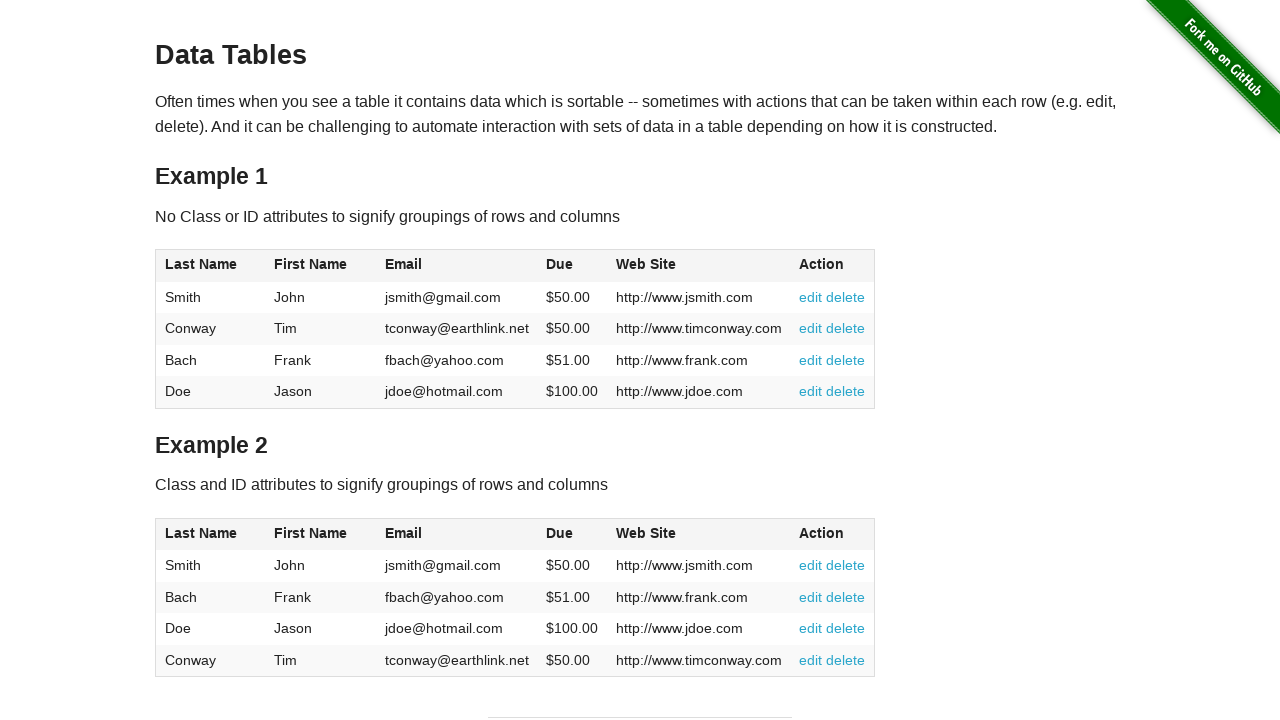